Tests horizontal scrolling functionality on a dashboard page by scrolling right and then left

Starting URL: https://dashboards.handmadeinteractive.com/jasonlove/

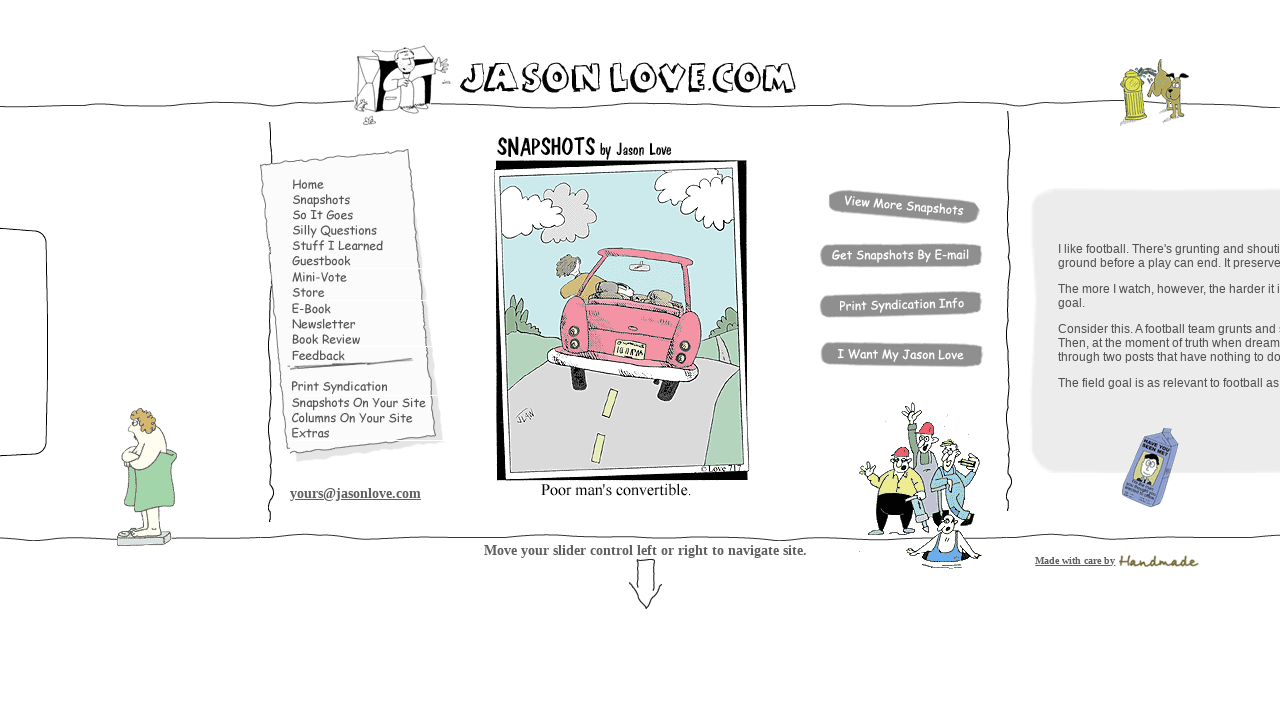

Scrolled right by 5000 pixels on dashboard
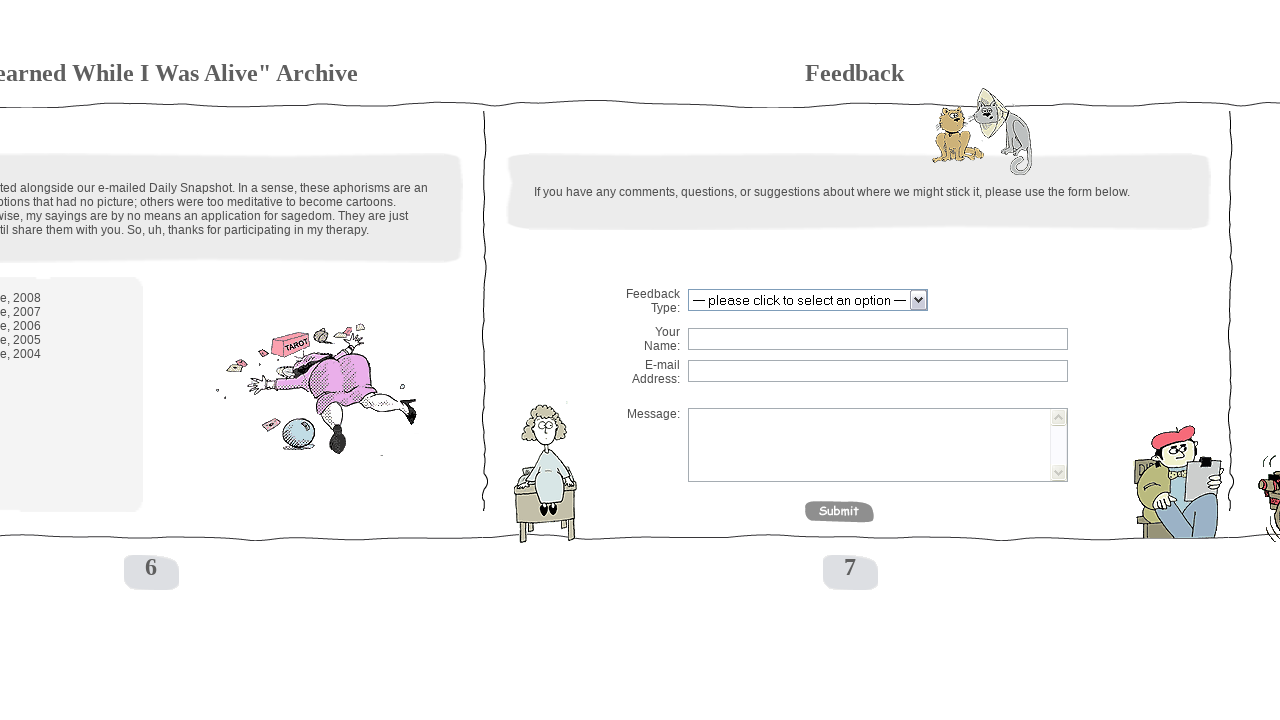

Waited 2 seconds for scroll animation to complete
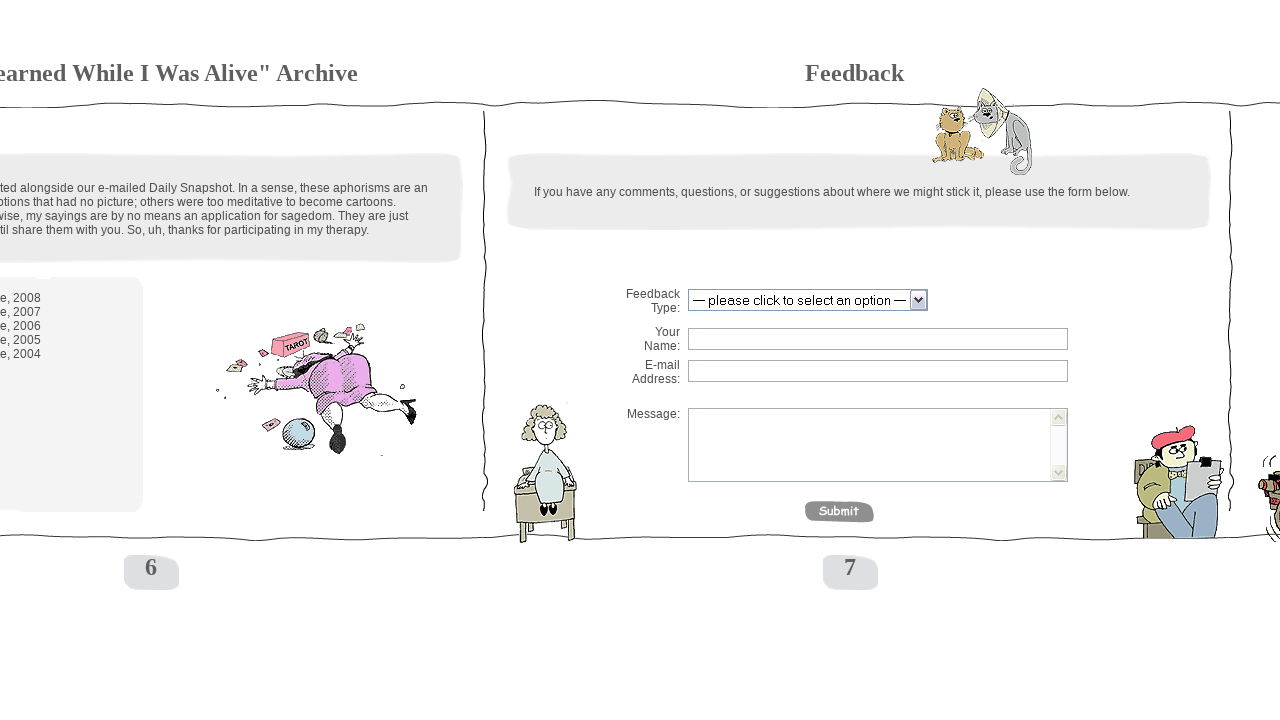

Scrolled left by 5000 pixels on dashboard
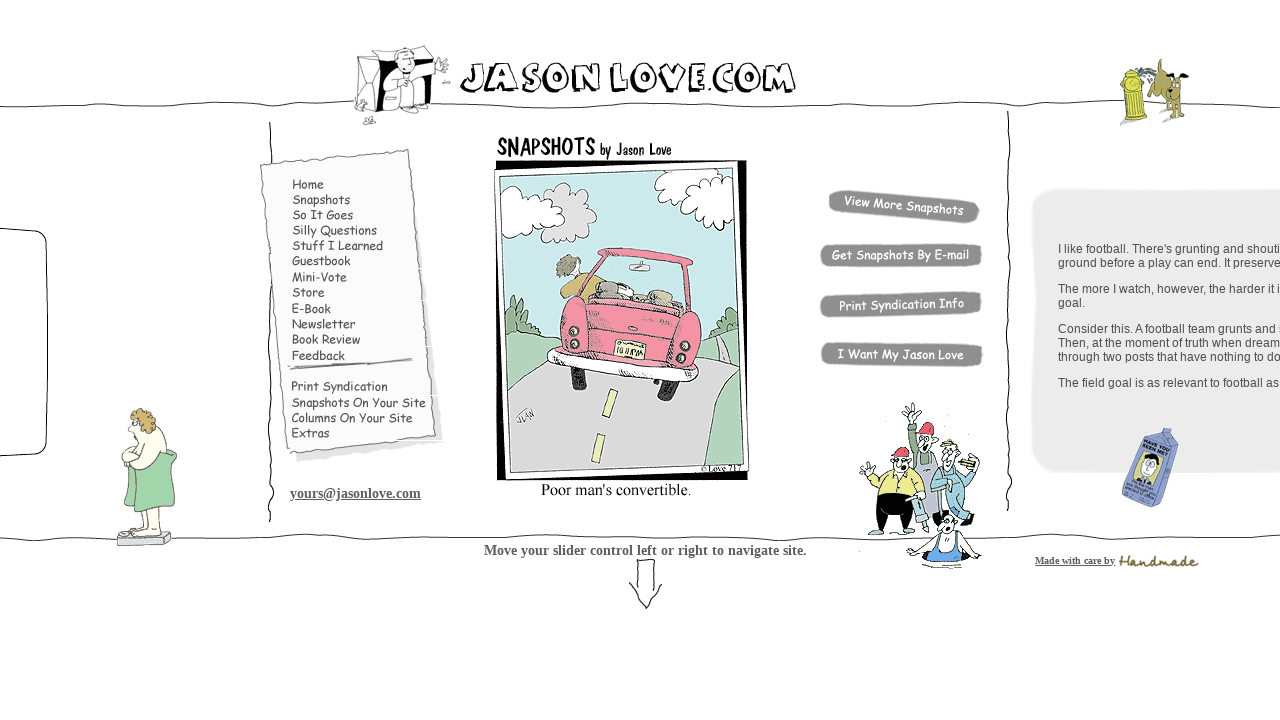

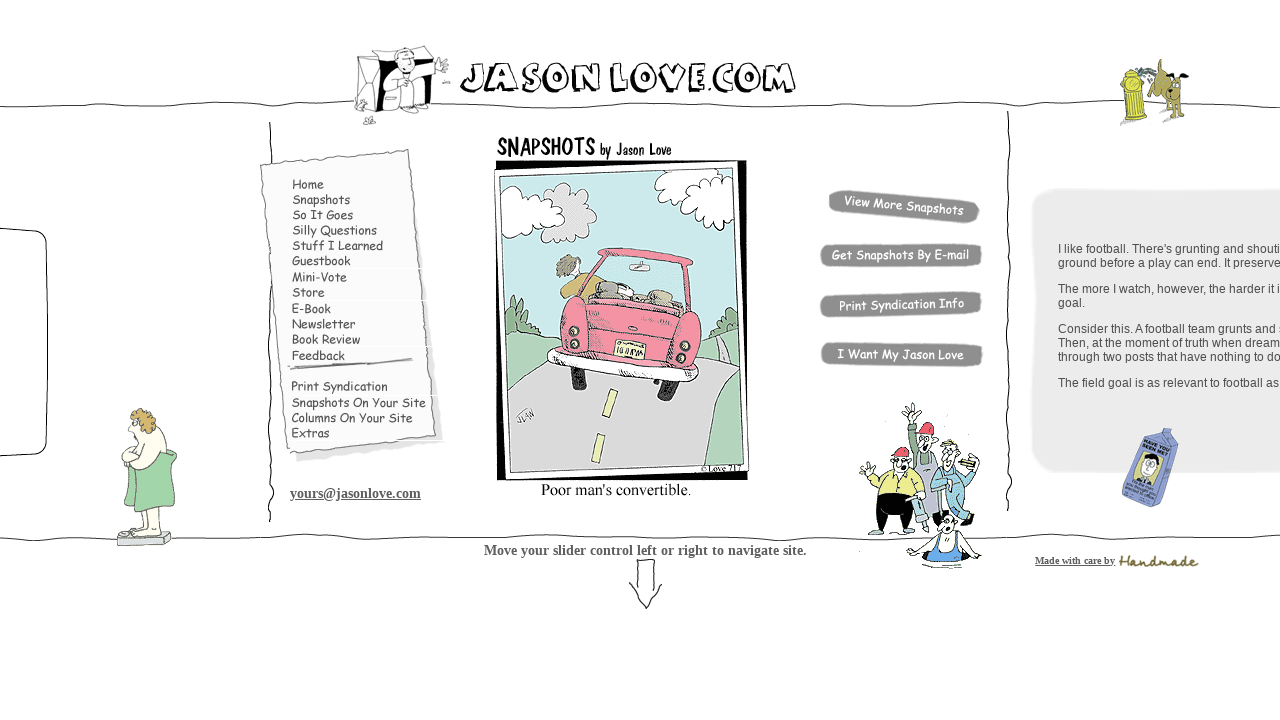